Tests a sign-up form by filling in first name, last name, and email fields, then clicking the submit button.

Starting URL: https://secure-retreat-92358.herokuapp.com/

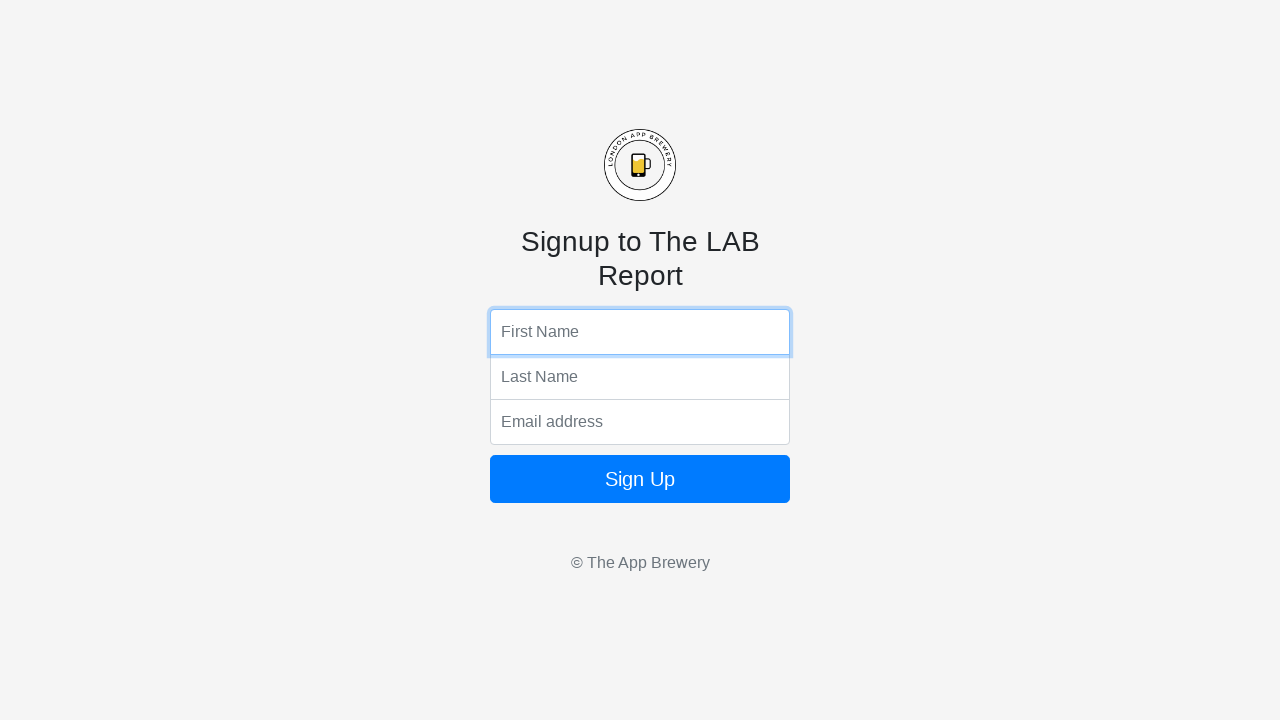

Filled first name field with 'uday' on input[name='fName']
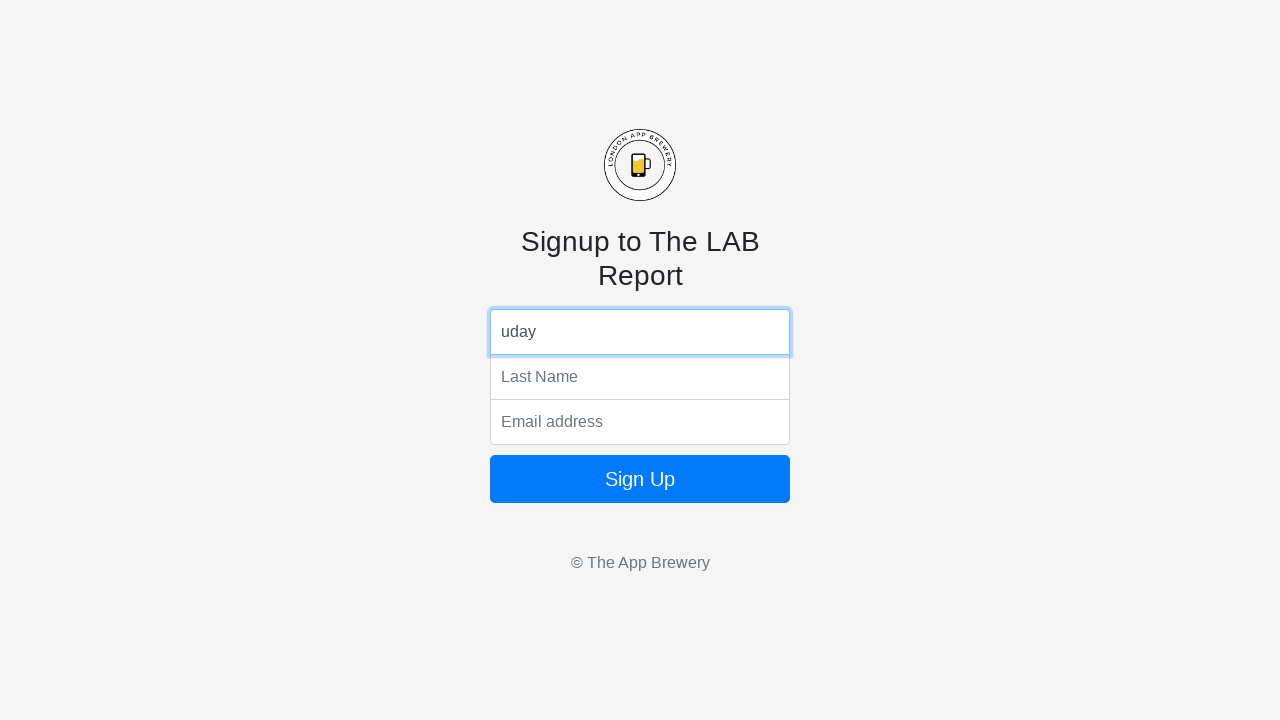

Filled last name field with 'surya' on input[name='lName']
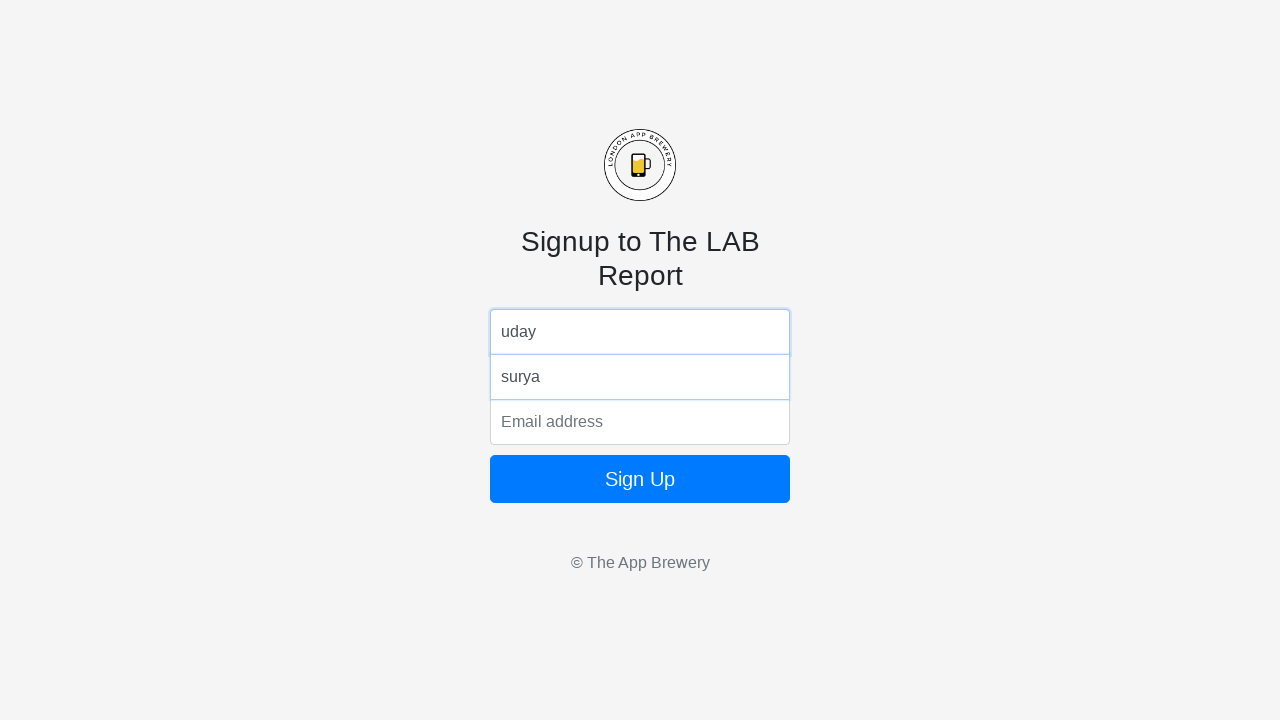

Filled email field with 'udaysurya@gmail.com' on input[name='email']
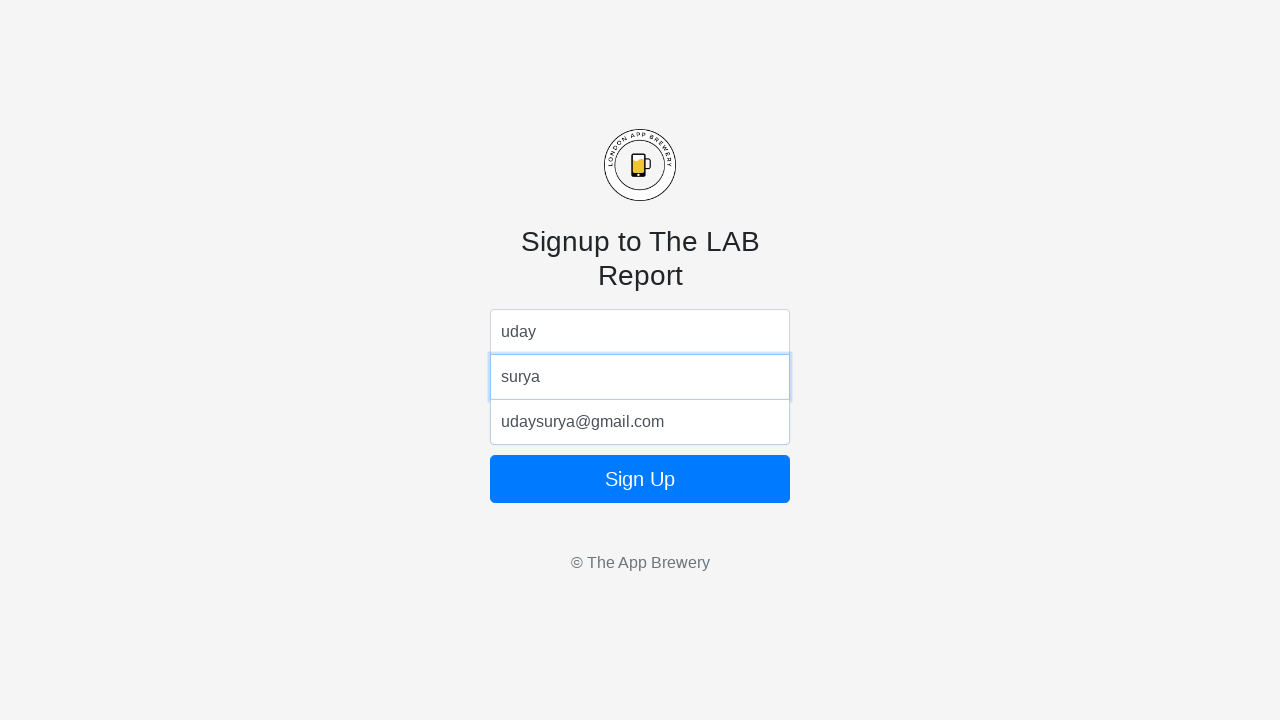

Clicked submit button to complete sign-up at (640, 479) on form button
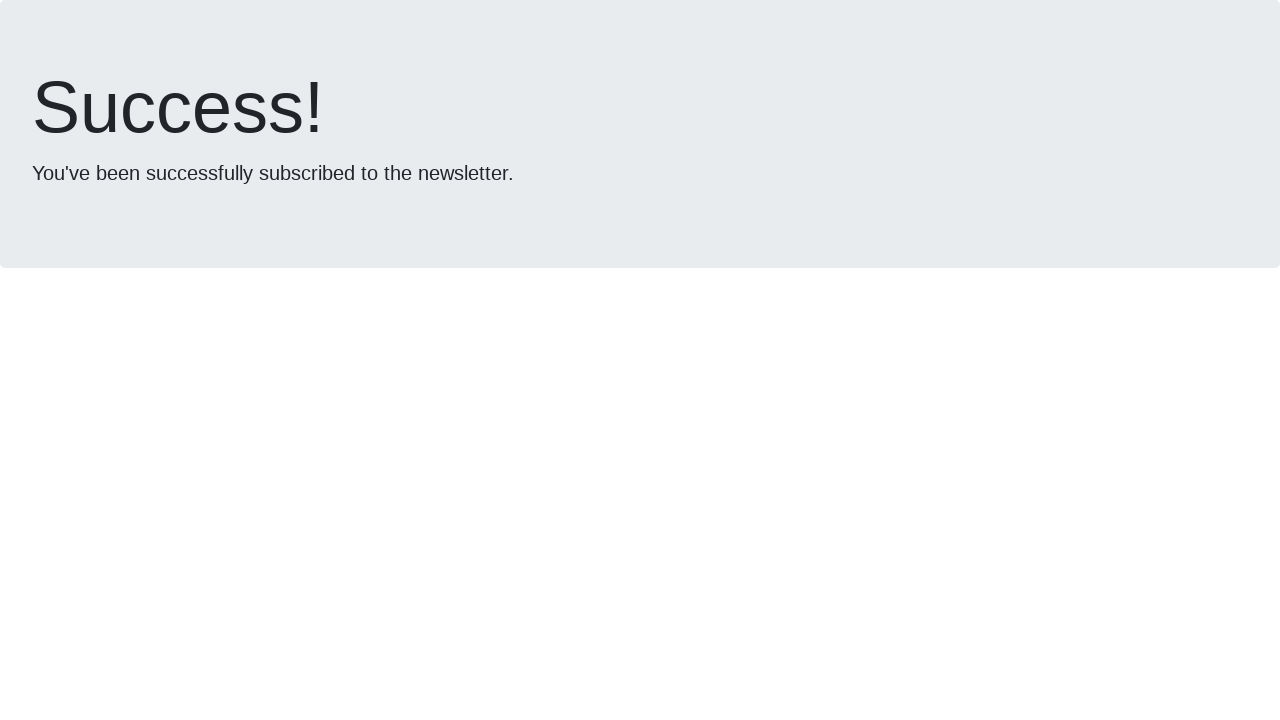

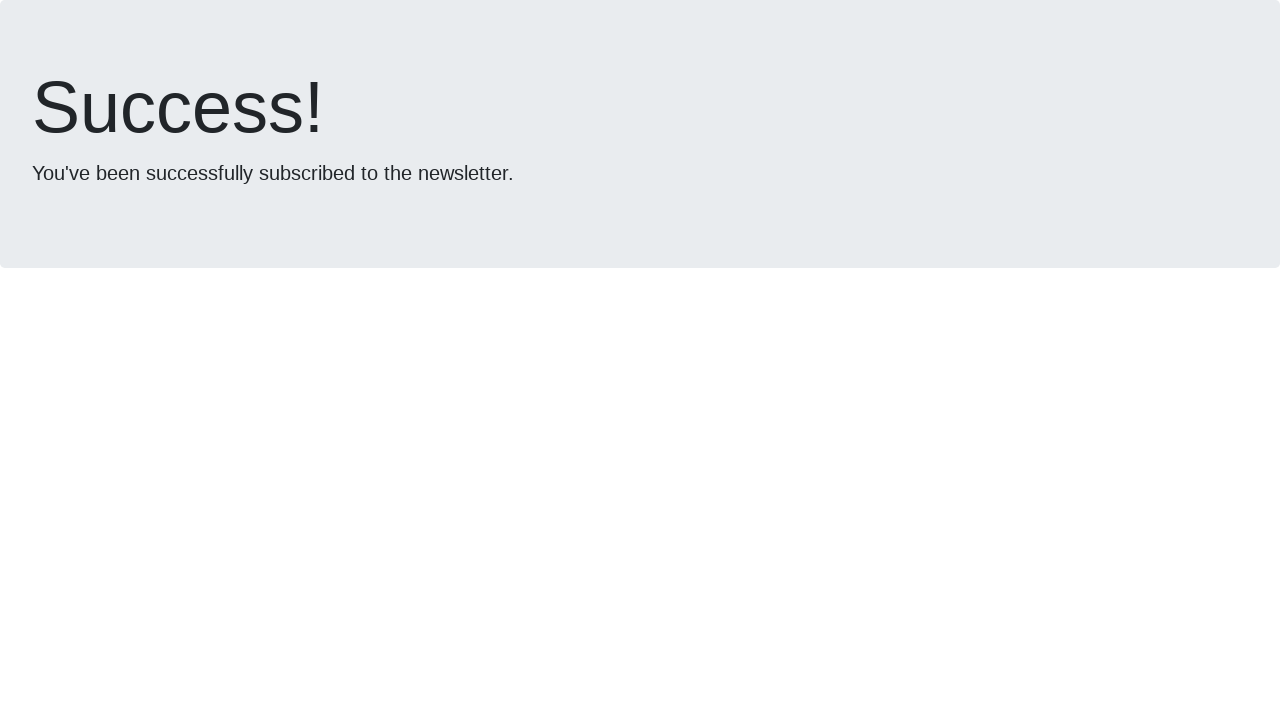